Tests a text box form on DemoQA by filling full name, email, current address, and permanent address fields with randomized data, then submitting the form multiple times in a loop.

Starting URL: https://demoqa.com/text-box

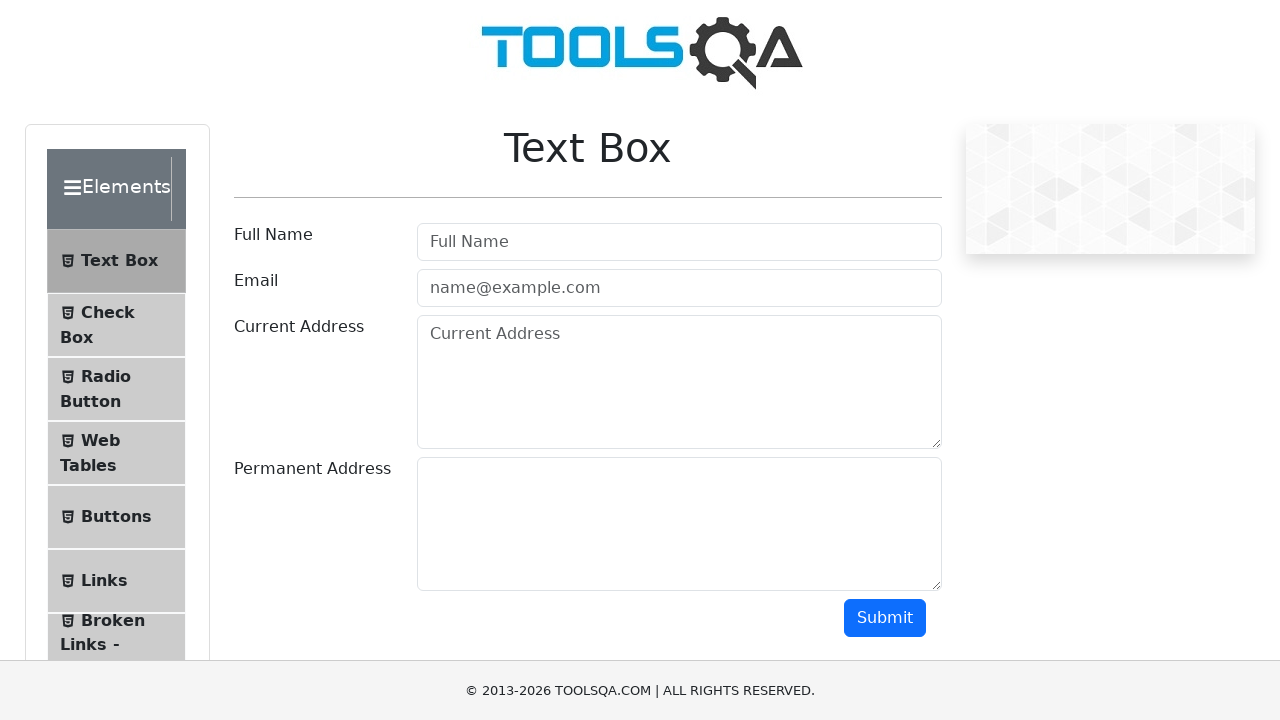

Filled Full Name field with 'Rodrigo' on #userName
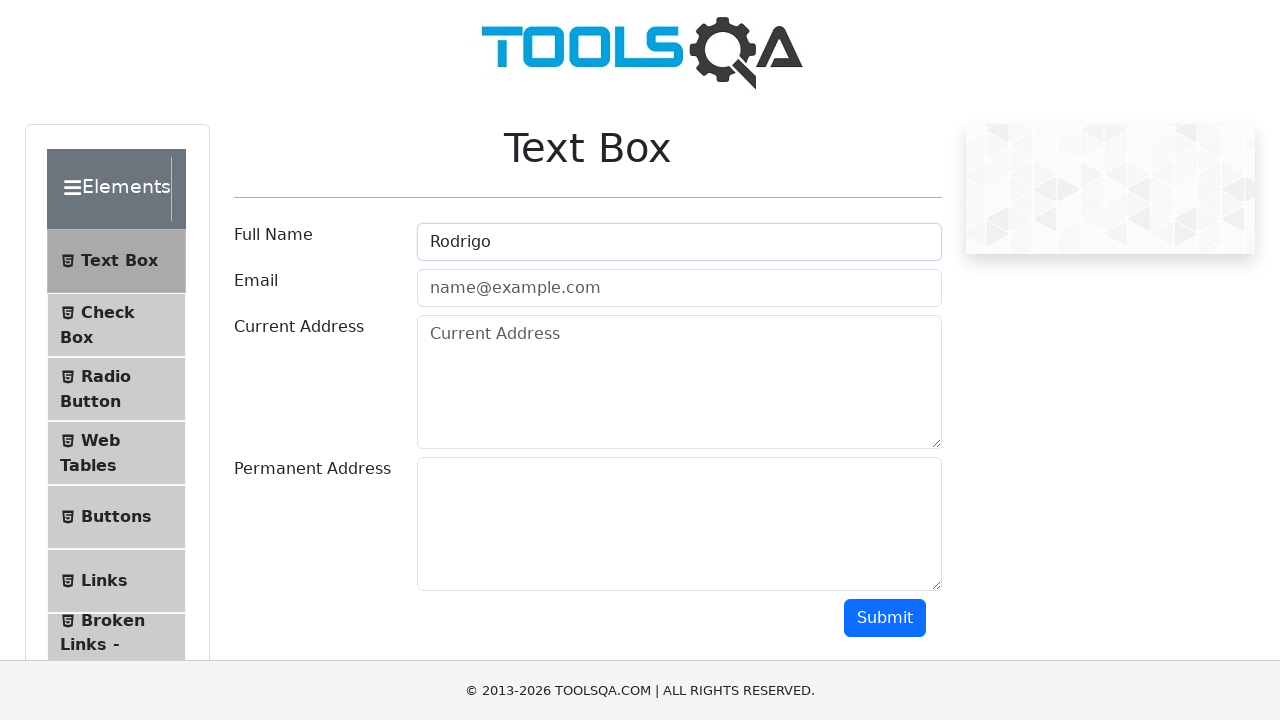

Filled Email field with 'Rodrigo@gmail.com' on #userEmail
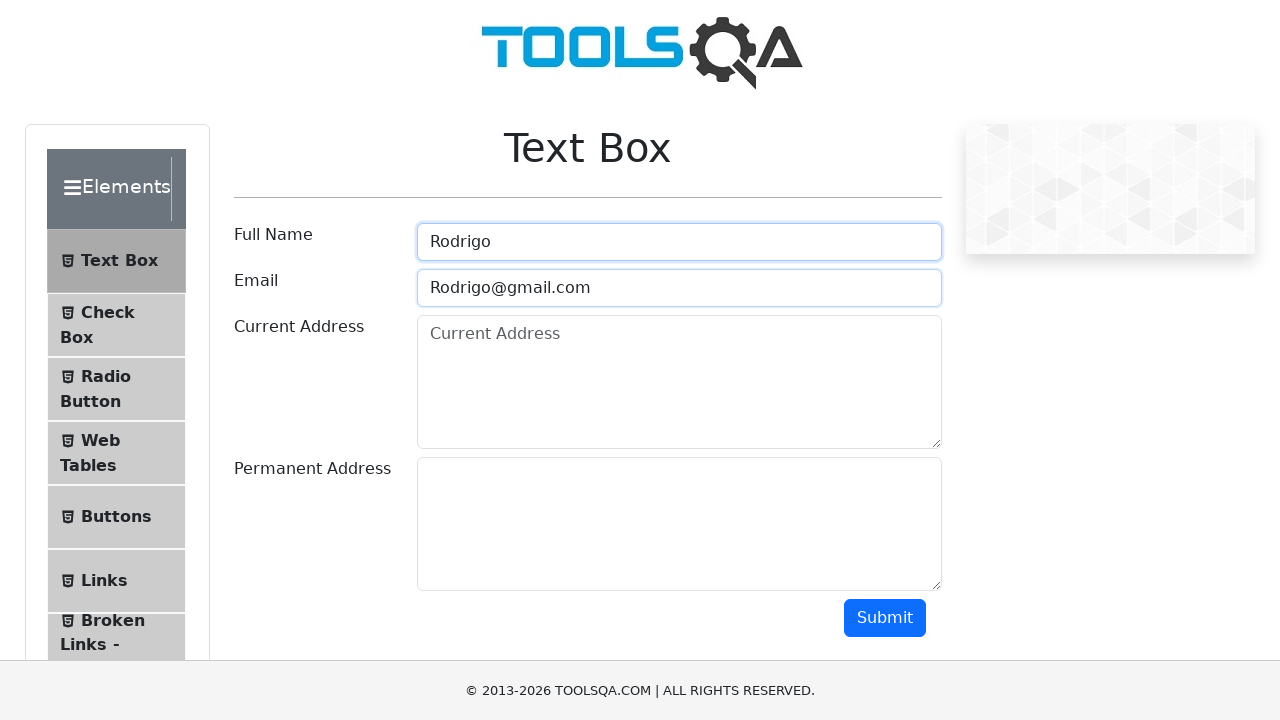

Filled Current Address field with 'Pasaje San Luis928' on #currentAddress
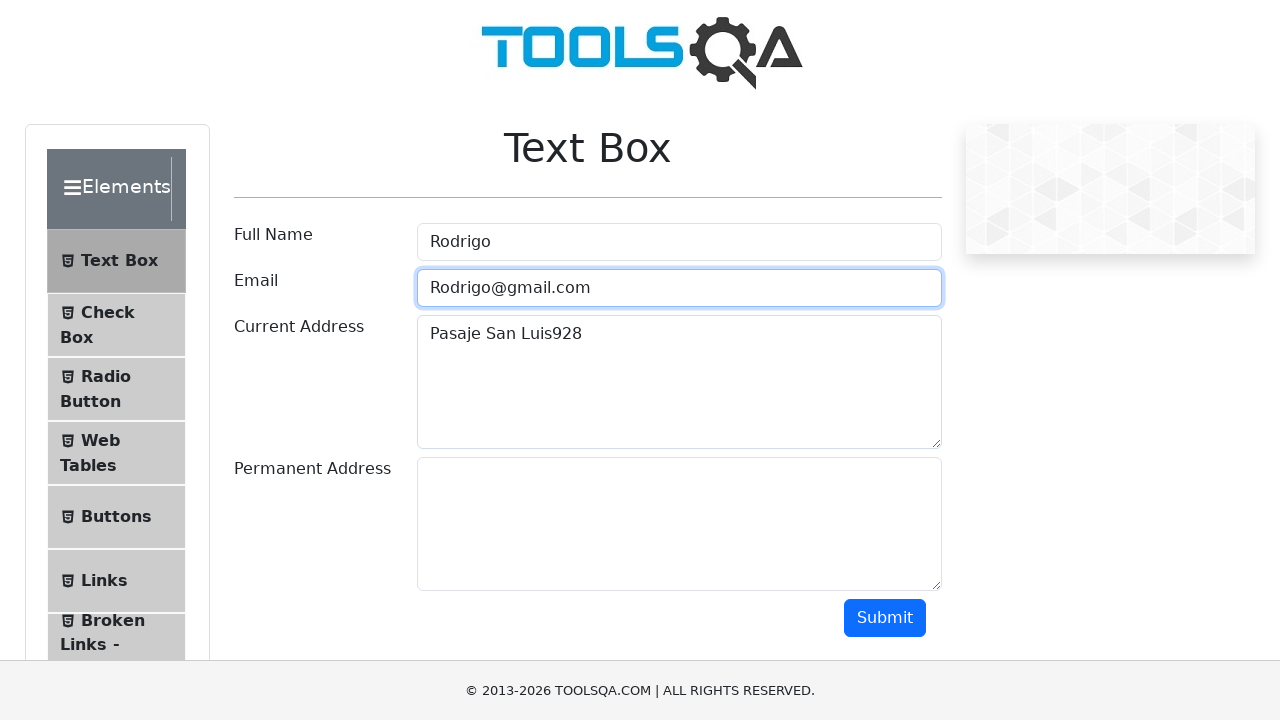

Filled Permanent Address field with 'Bario Terminal Casa928' on #permanentAddress
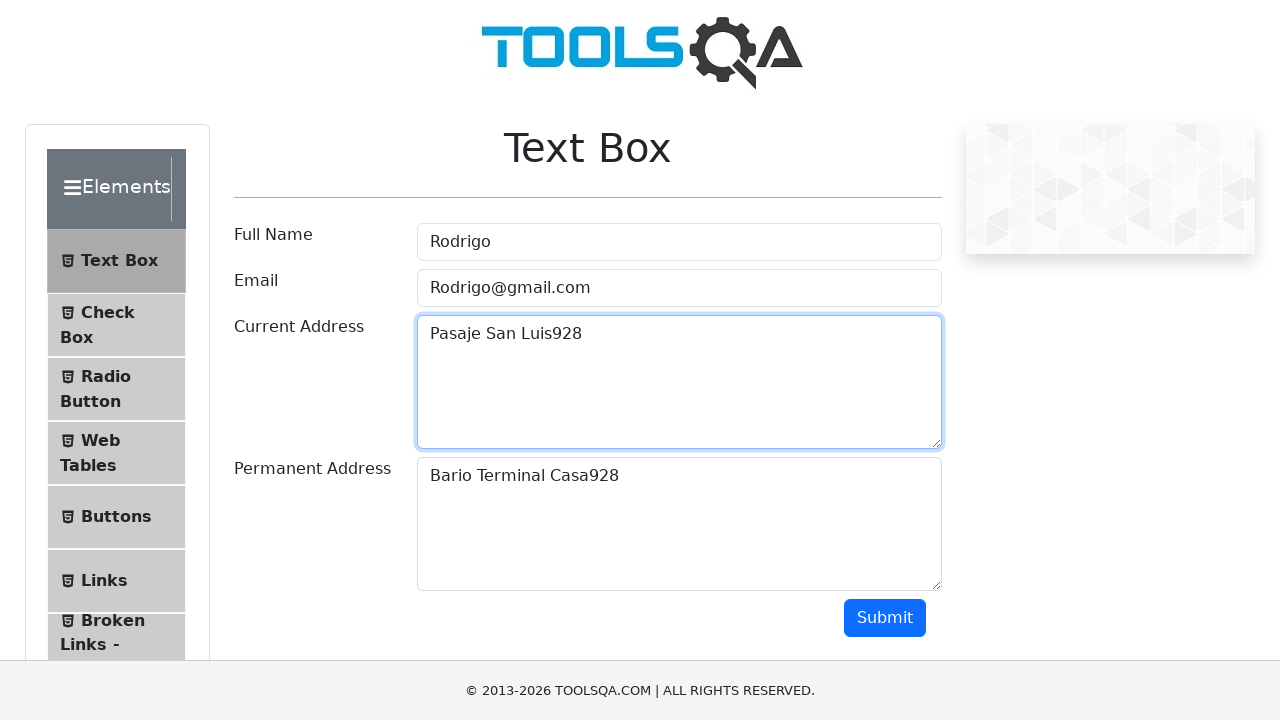

Scrolled to Submit button
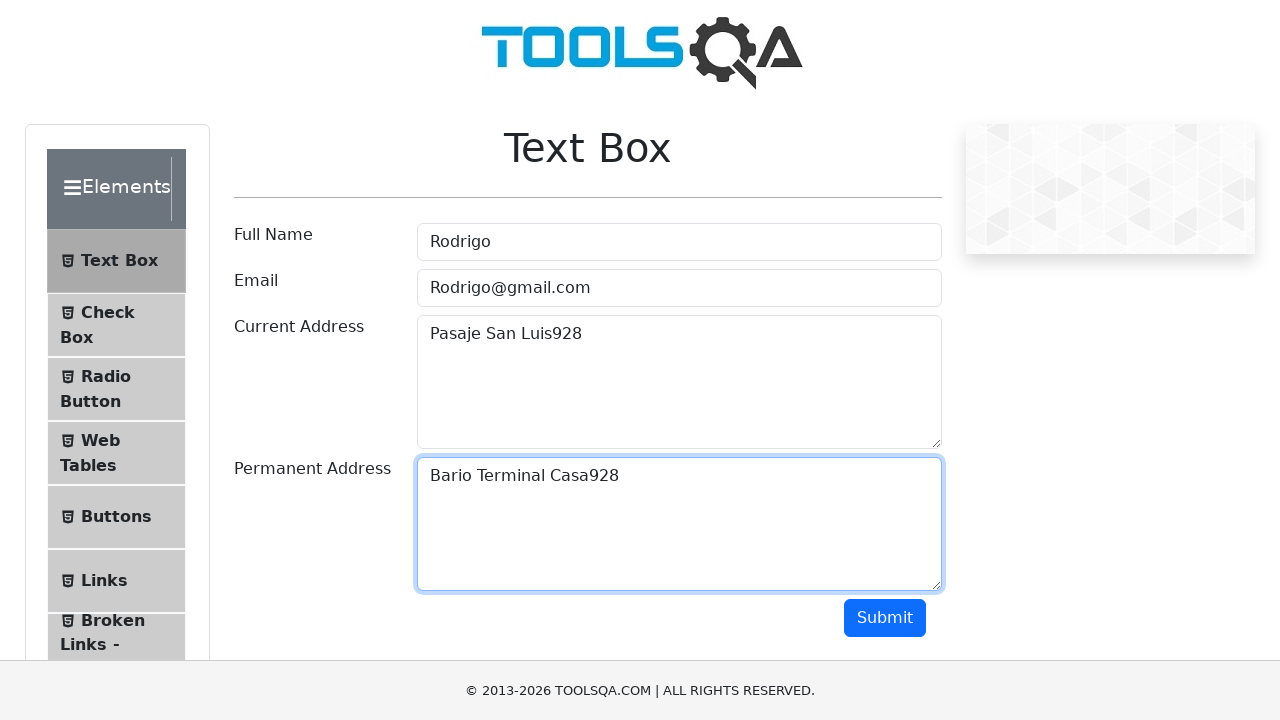

Clicked Submit button (iteration 1 of 3) at (885, 618) on #submit
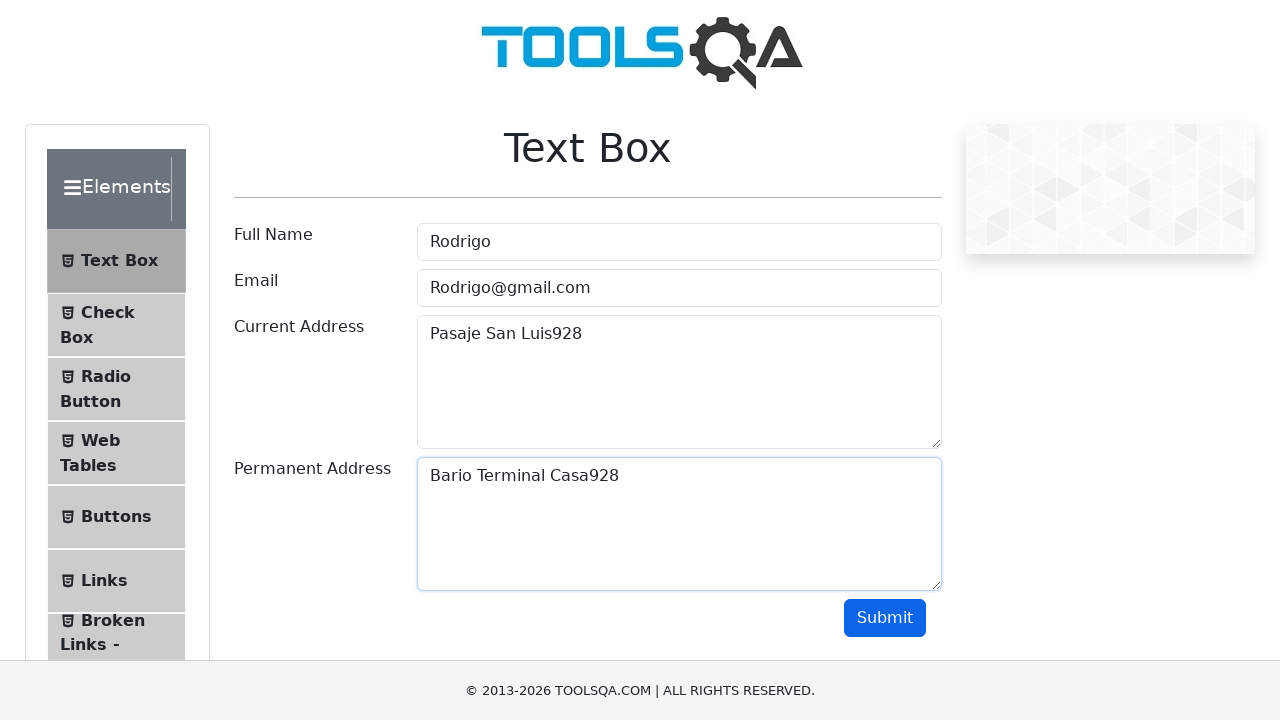

Scrolled back to top for next iteration
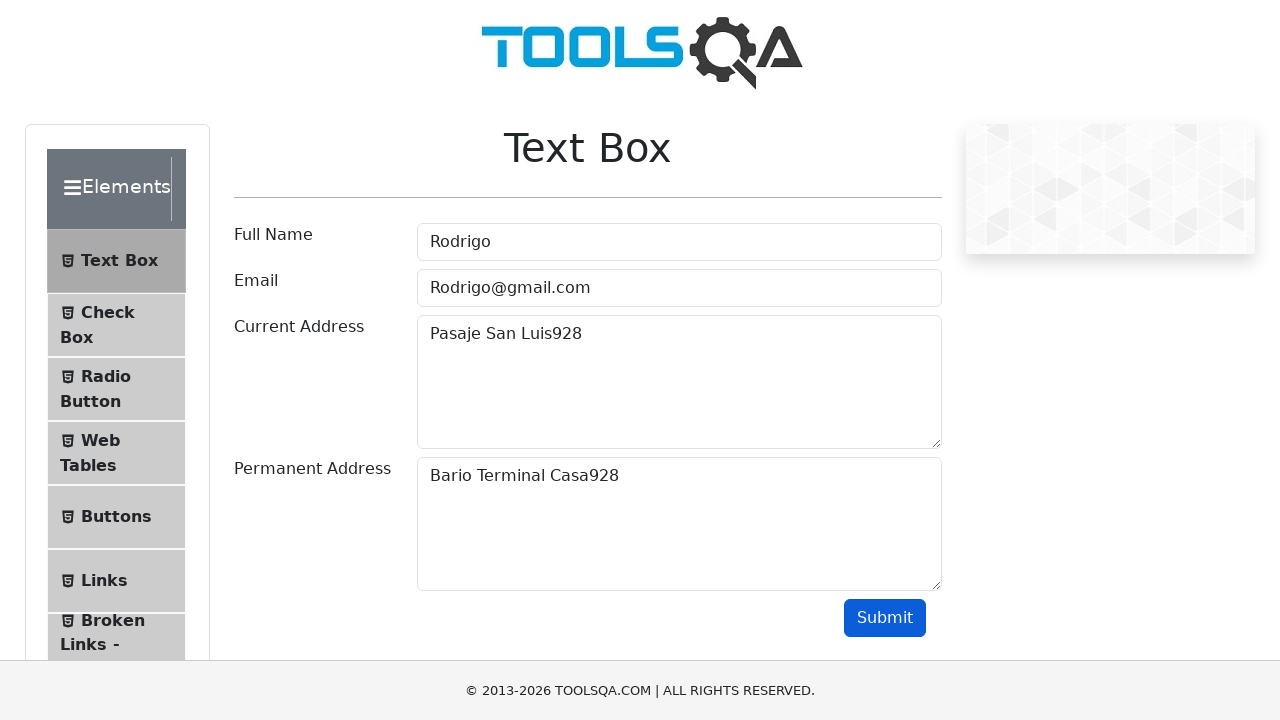

Waited 1 second before next iteration
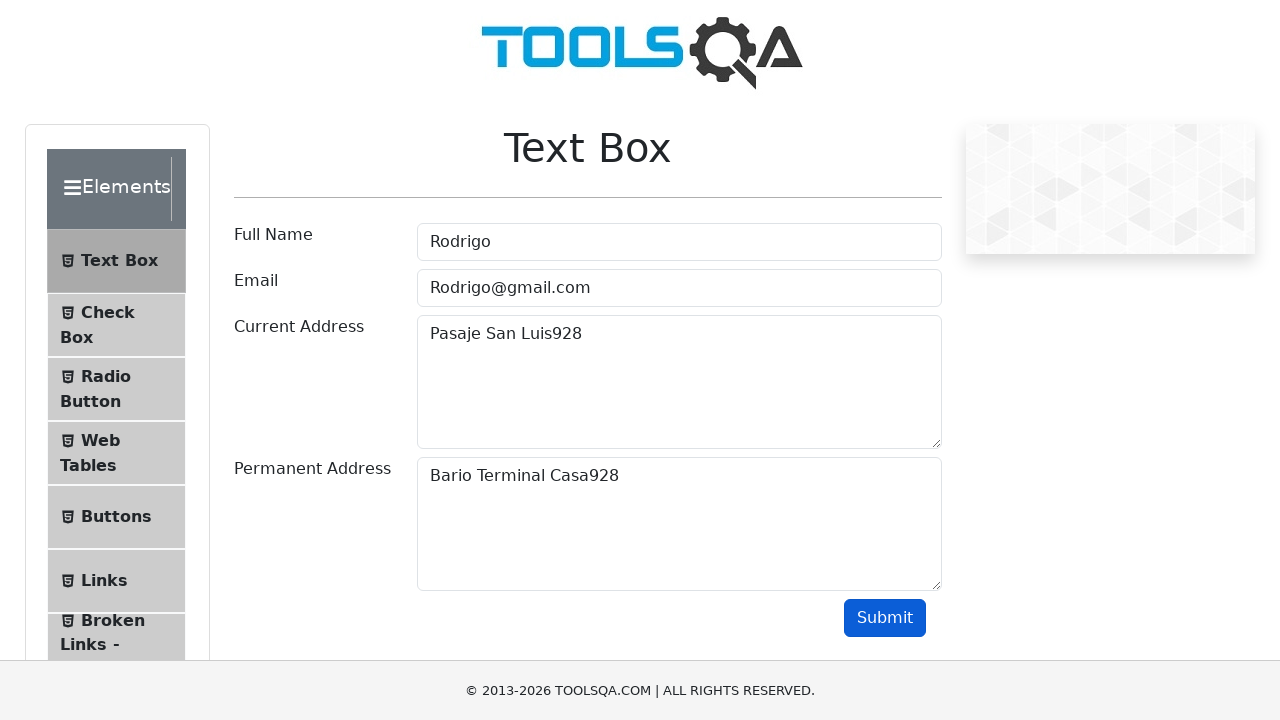

Filled Full Name field with 'Rodrigo' on #userName
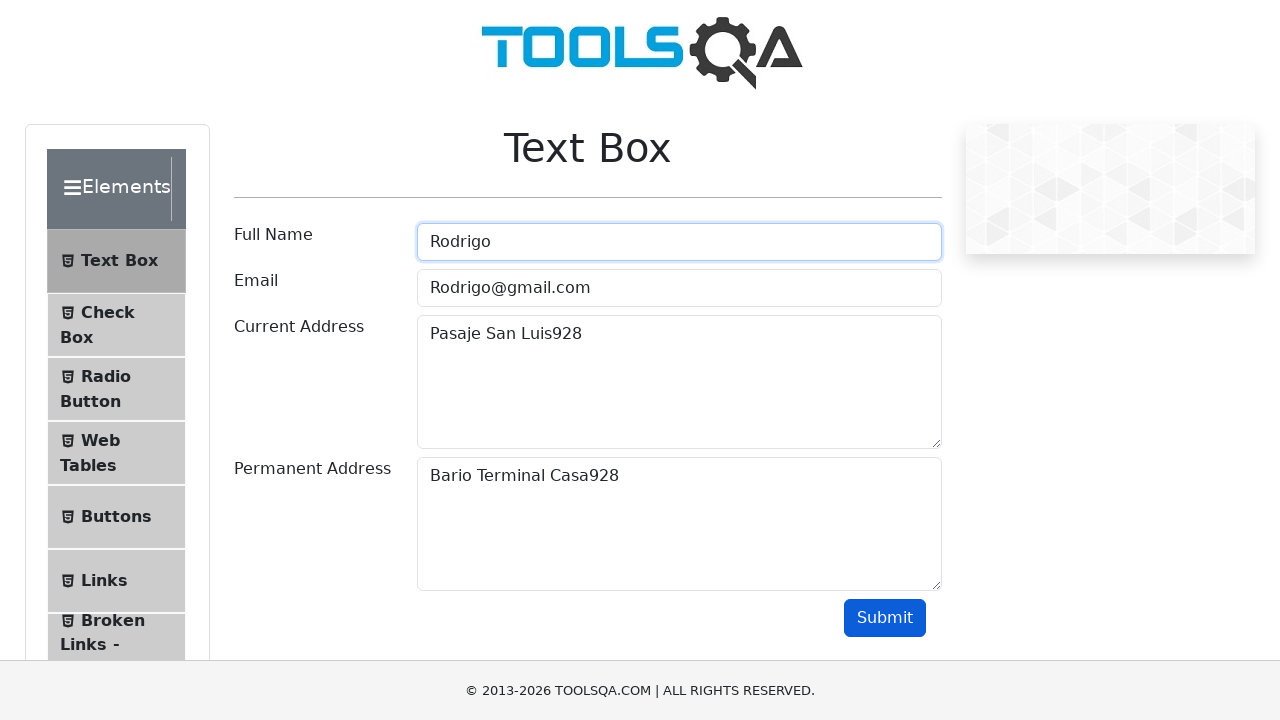

Filled Email field with 'Rodrigo@gmail.com' on #userEmail
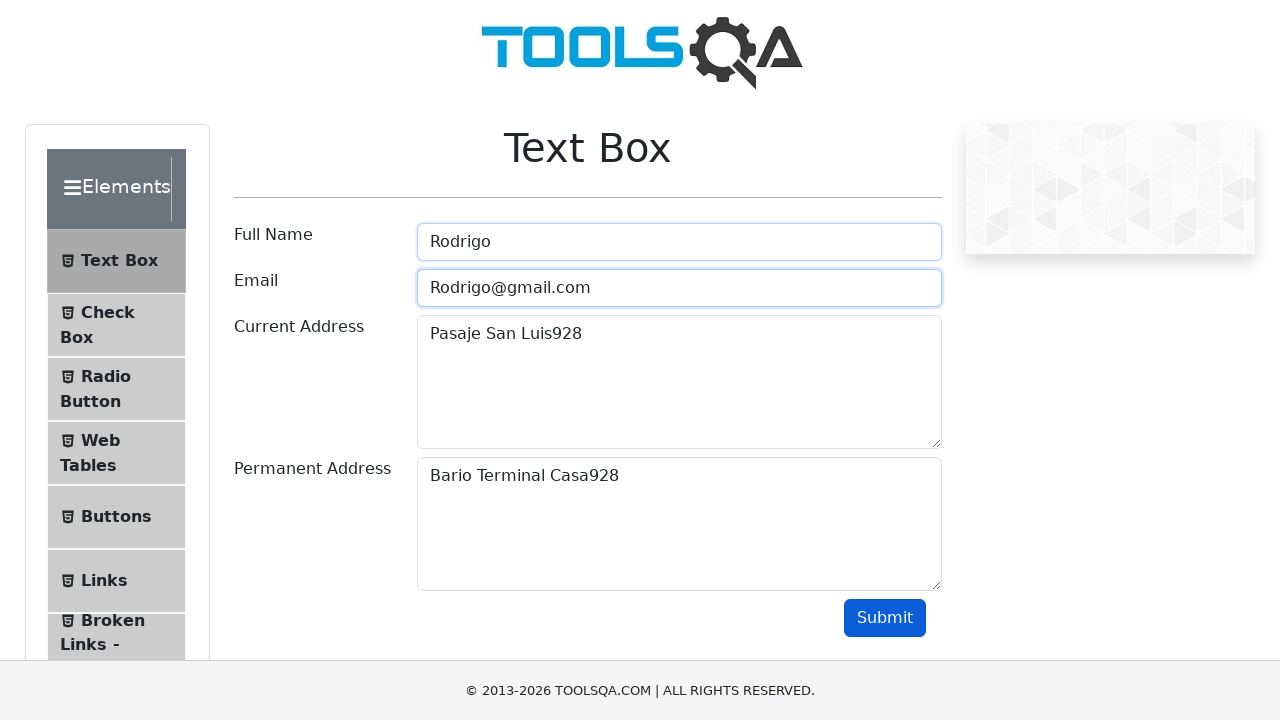

Filled Current Address field with 'Pasaje San Luis784' on #currentAddress
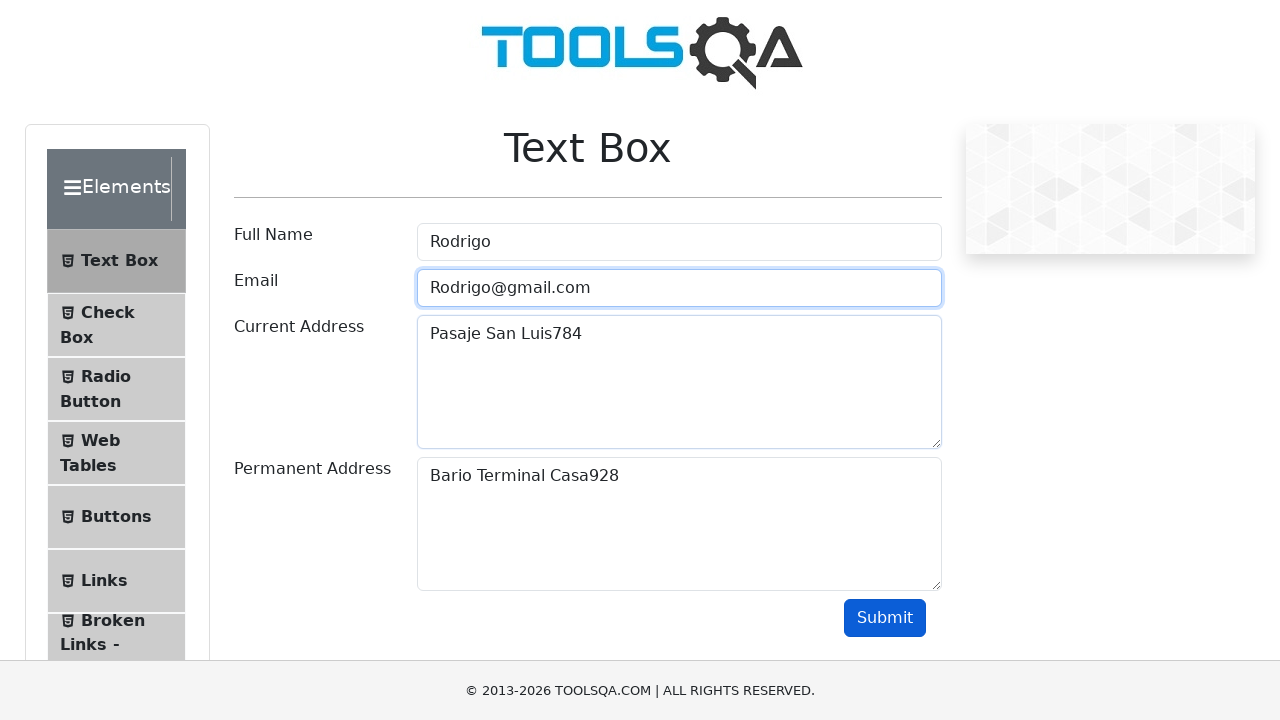

Filled Permanent Address field with 'Bario Terminal Casa784' on #permanentAddress
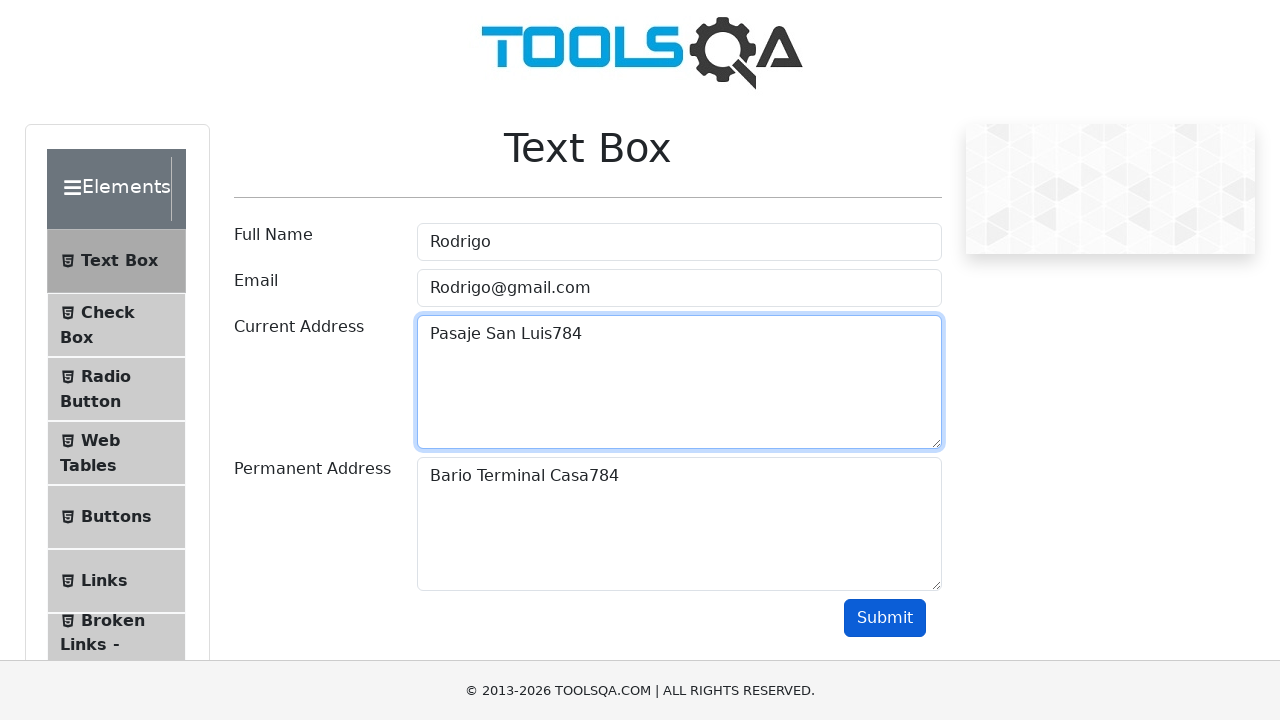

Scrolled to Submit button
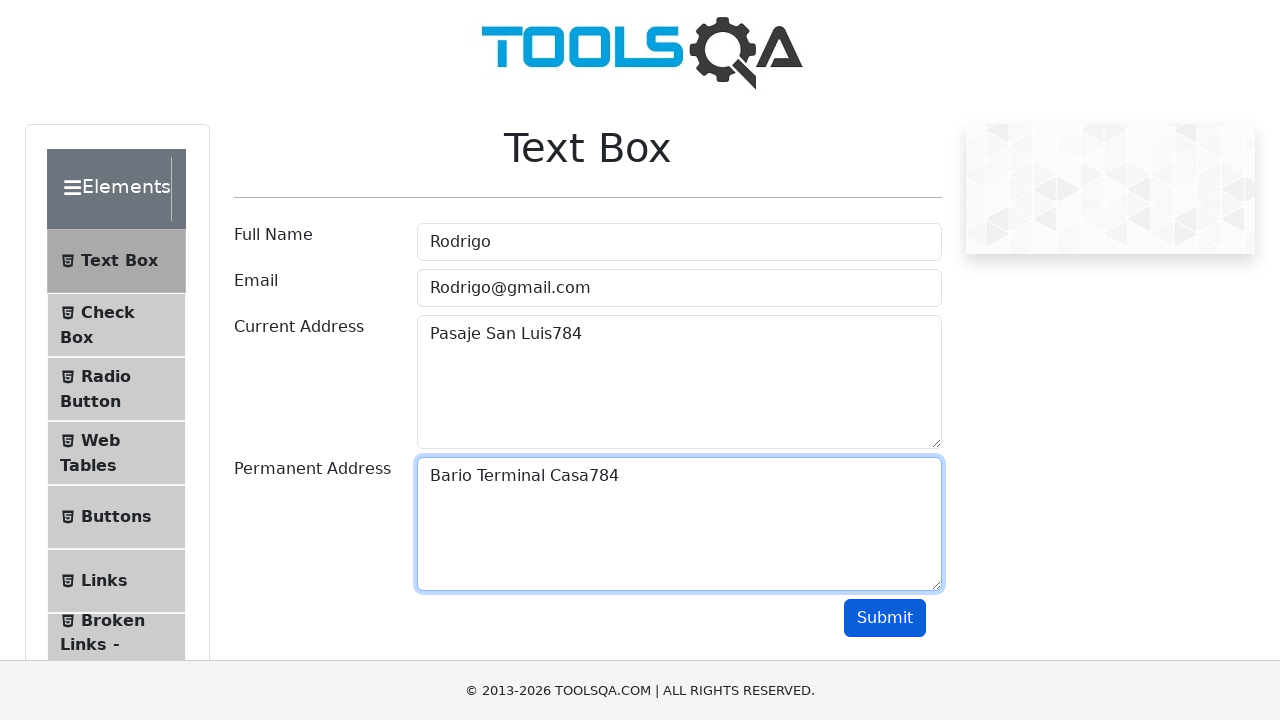

Clicked Submit button (iteration 2 of 3) at (885, 618) on #submit
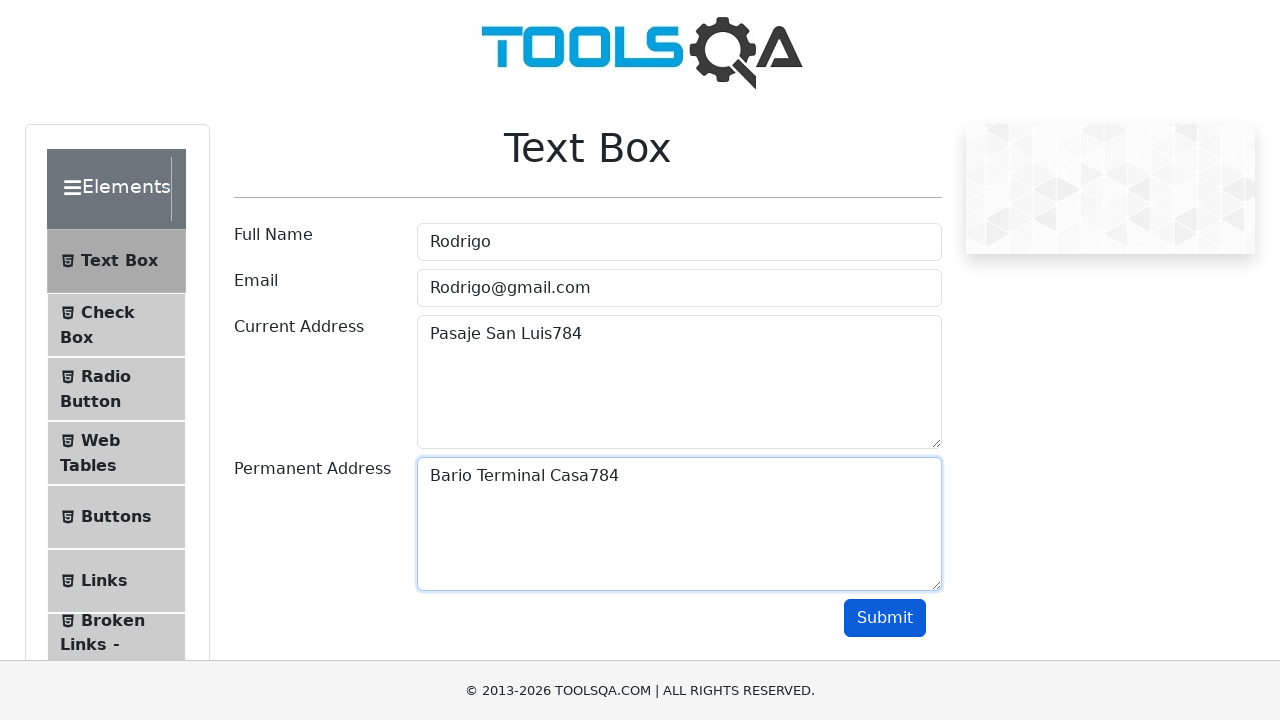

Scrolled back to top for next iteration
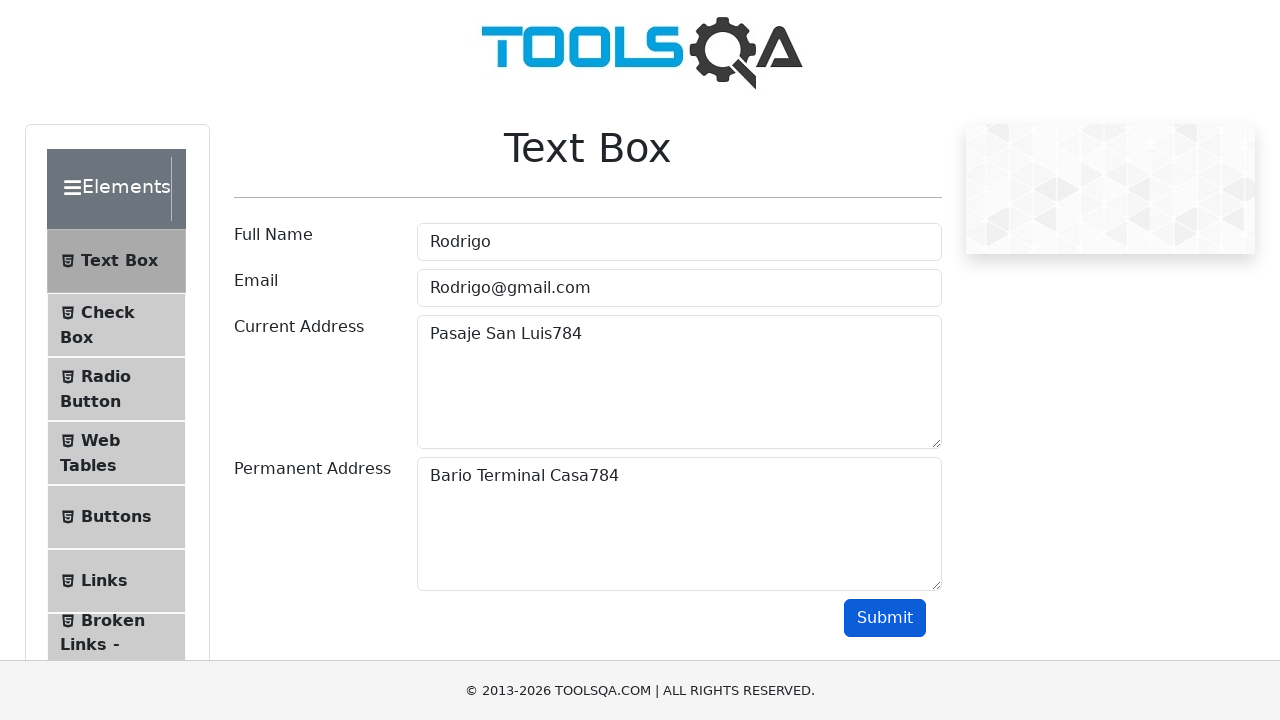

Waited 1 second before next iteration
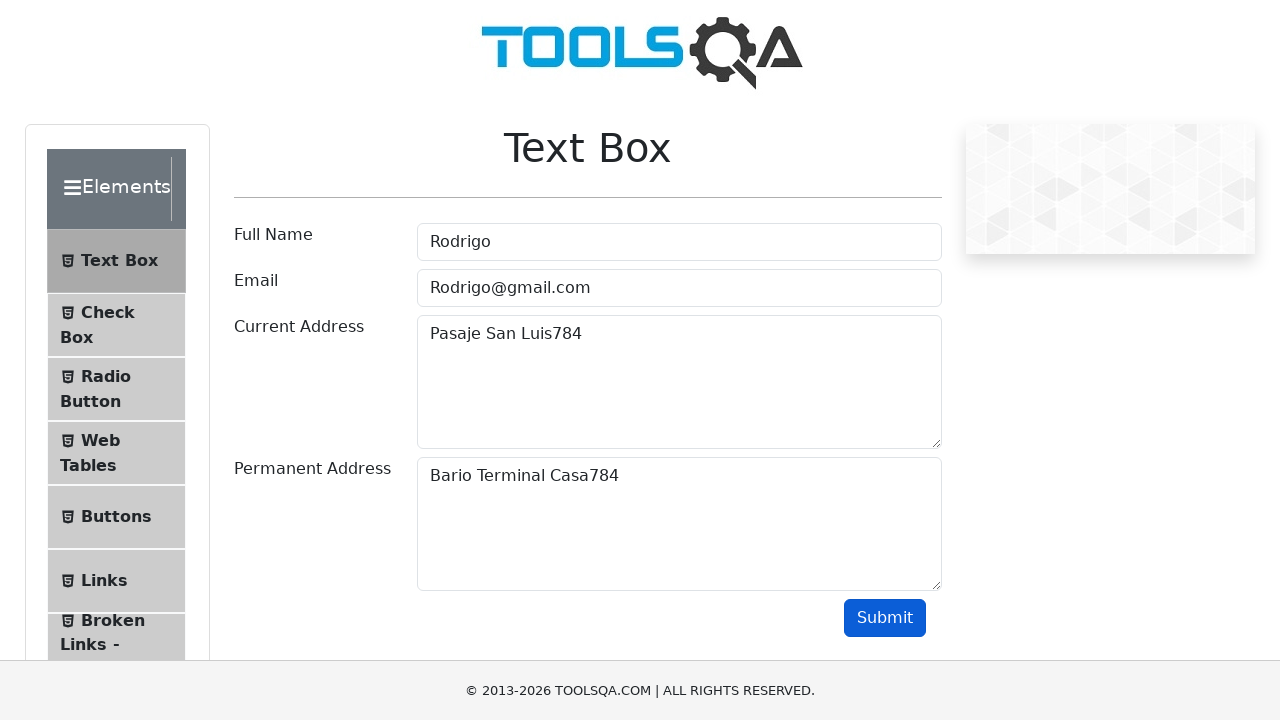

Filled Full Name field with 'Cruz' on #userName
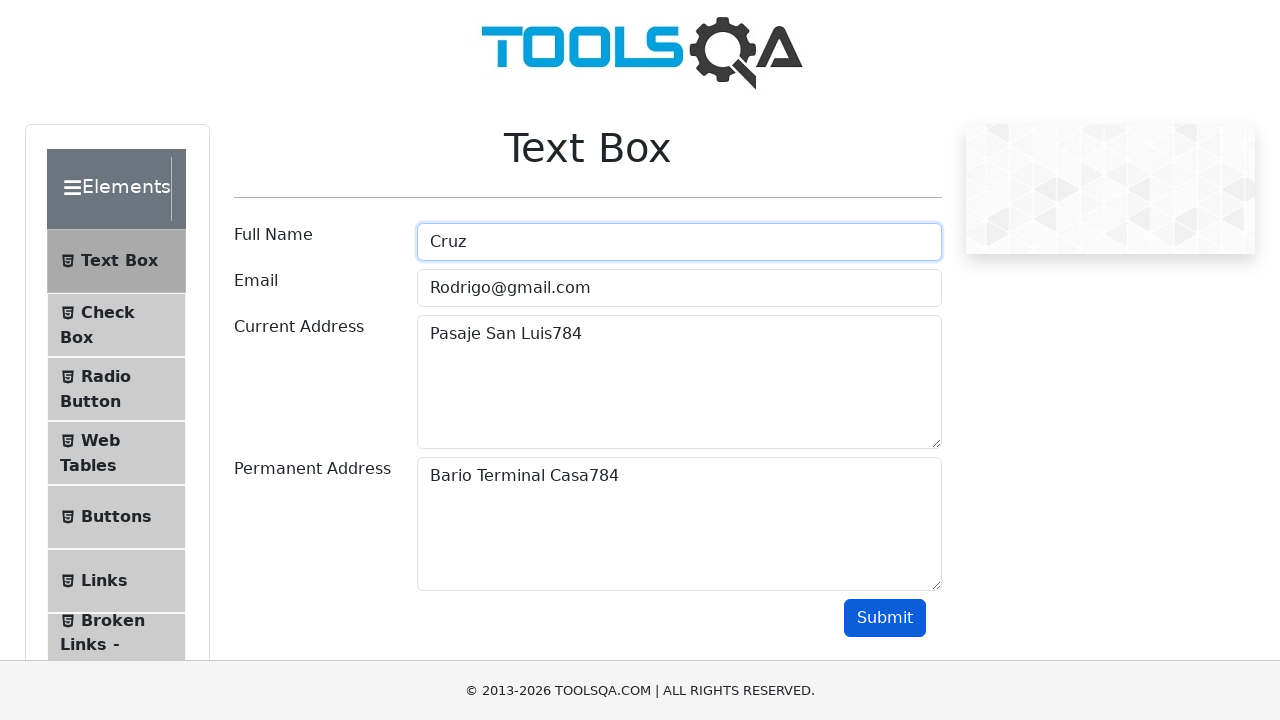

Filled Email field with 'Cruz@gmail.com' on #userEmail
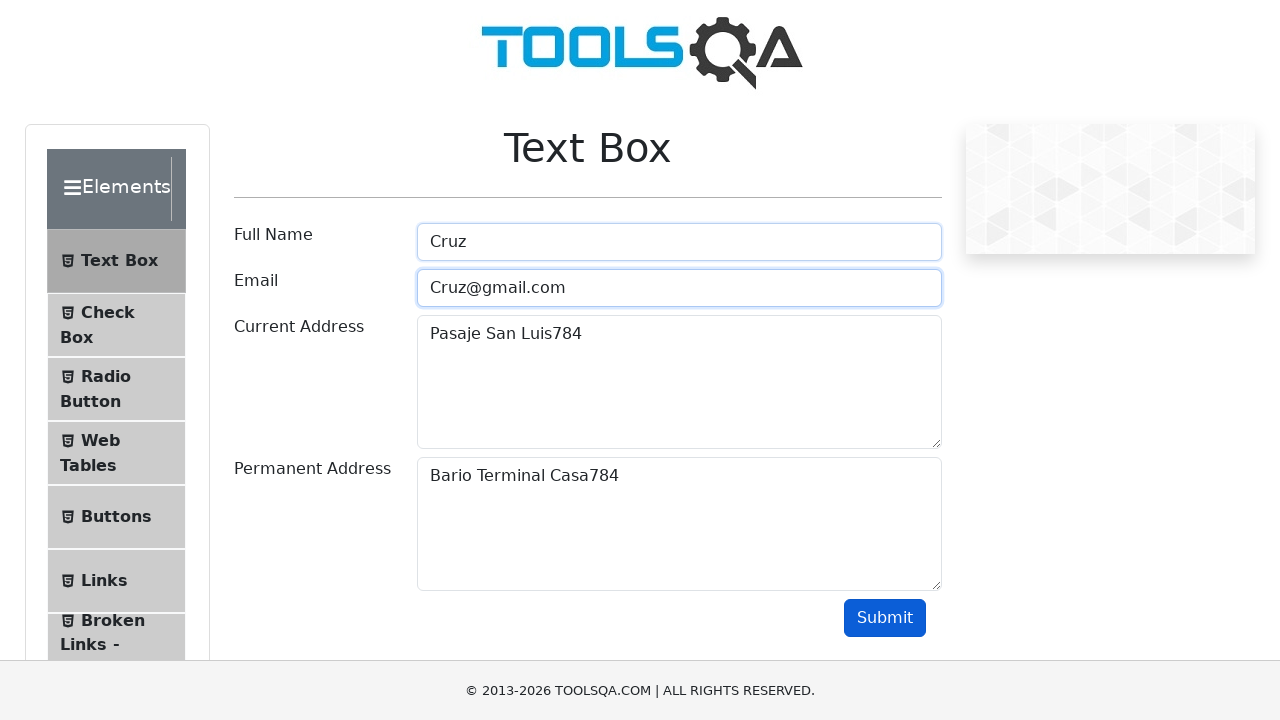

Filled Current Address field with 'Pasaje San Luis414' on #currentAddress
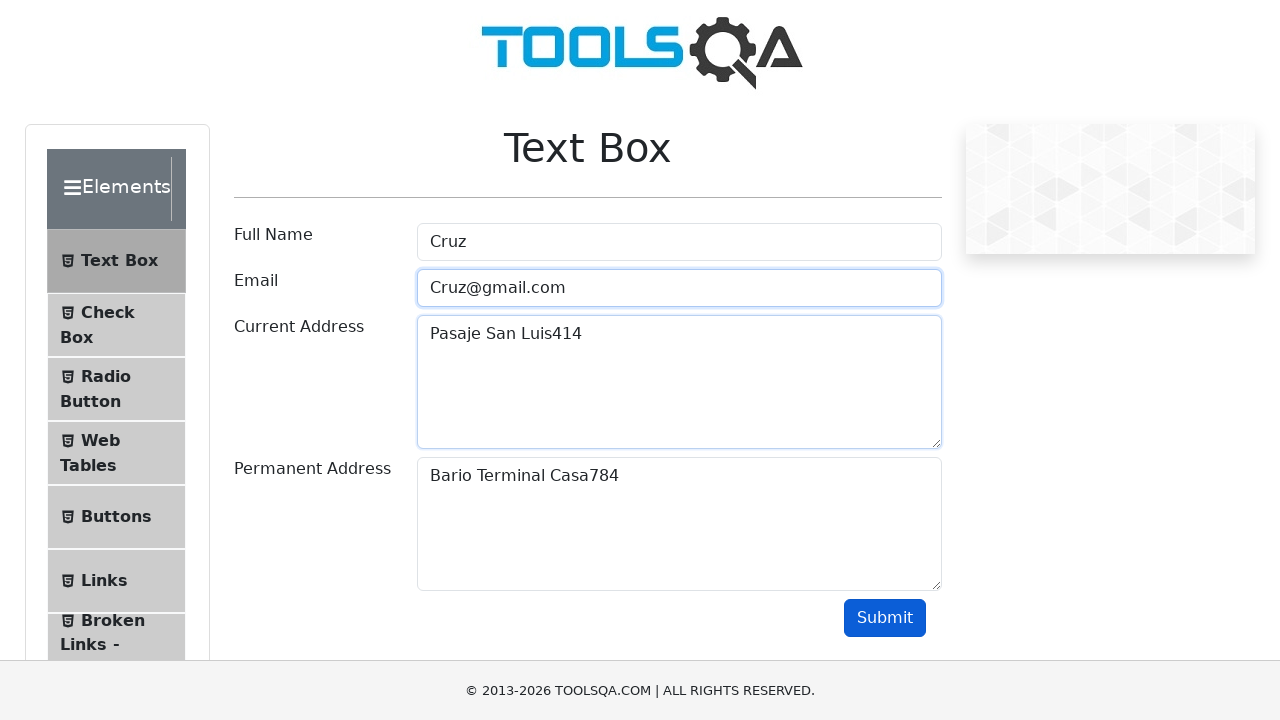

Filled Permanent Address field with 'Bario Terminal Casa414' on #permanentAddress
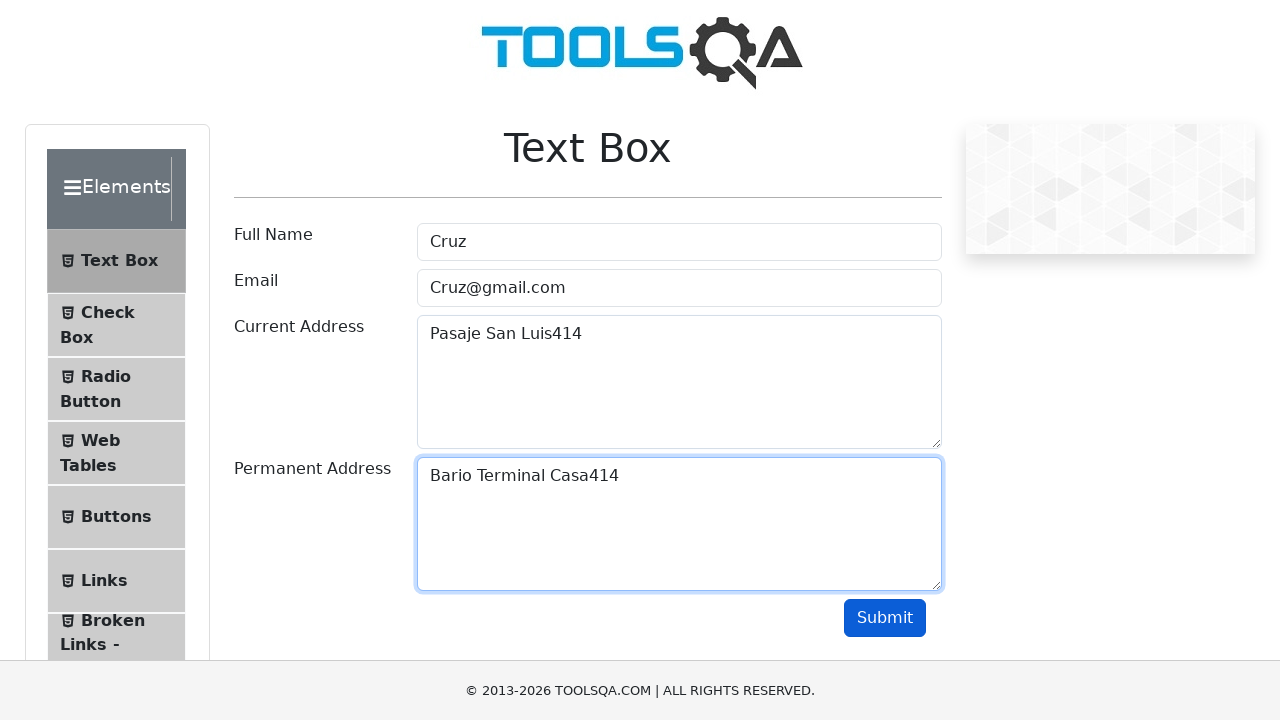

Scrolled to Submit button
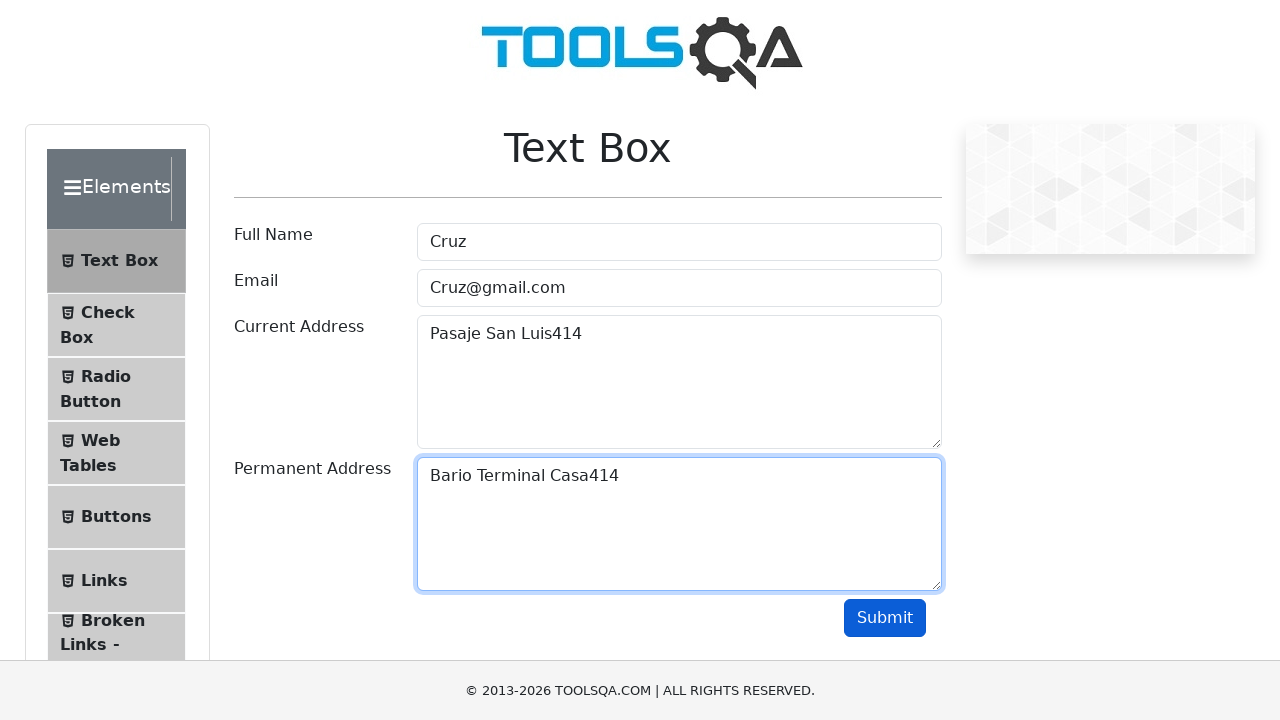

Clicked Submit button (iteration 3 of 3) at (885, 618) on #submit
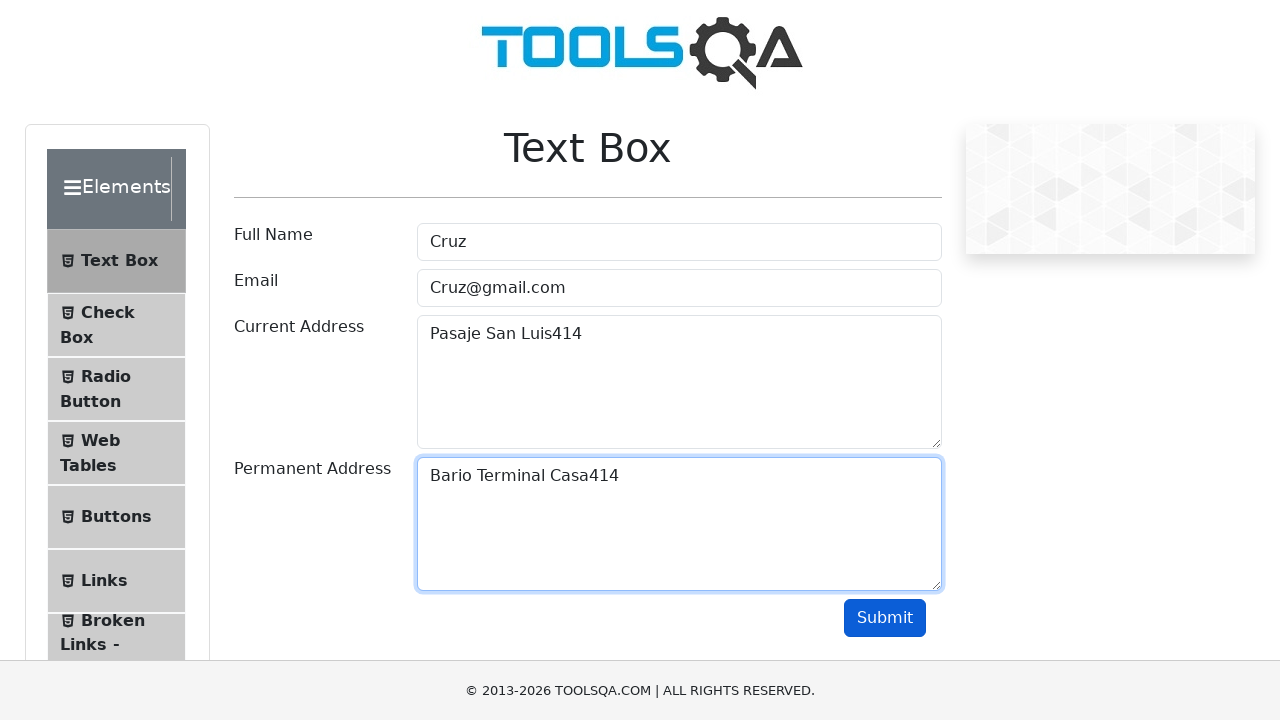

Scrolled back to top for next iteration
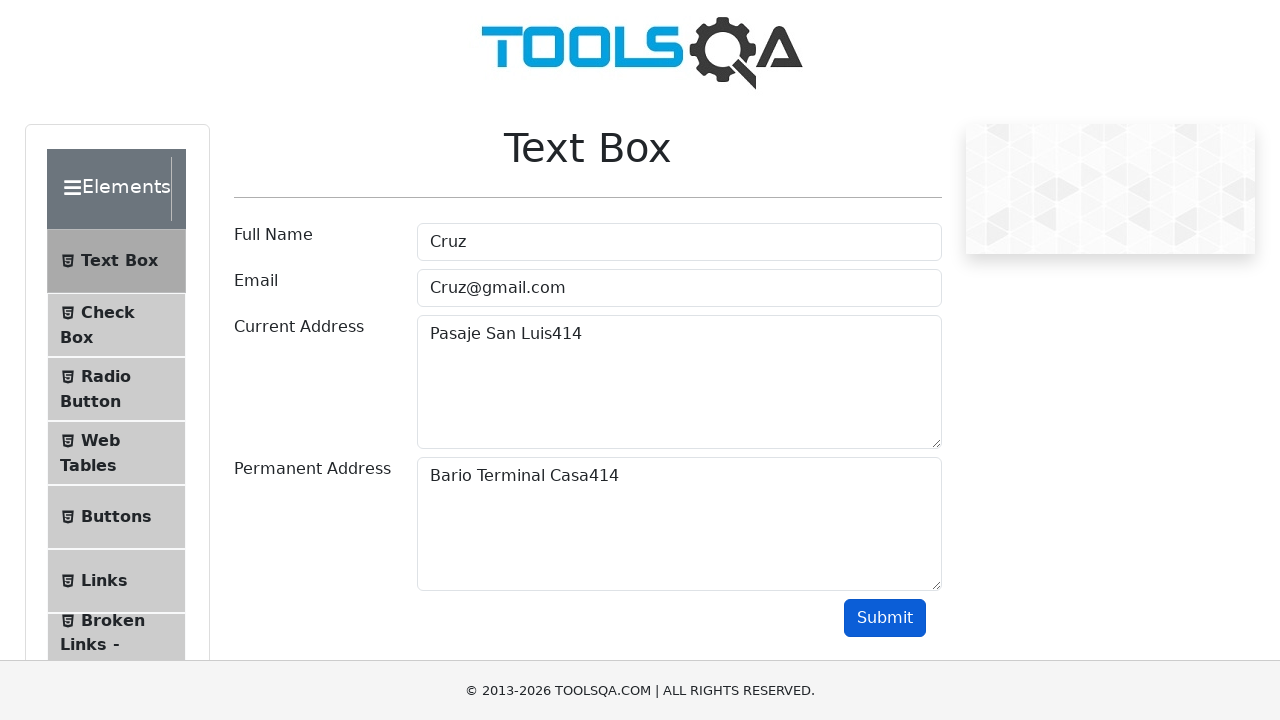

Waited 1 second before next iteration
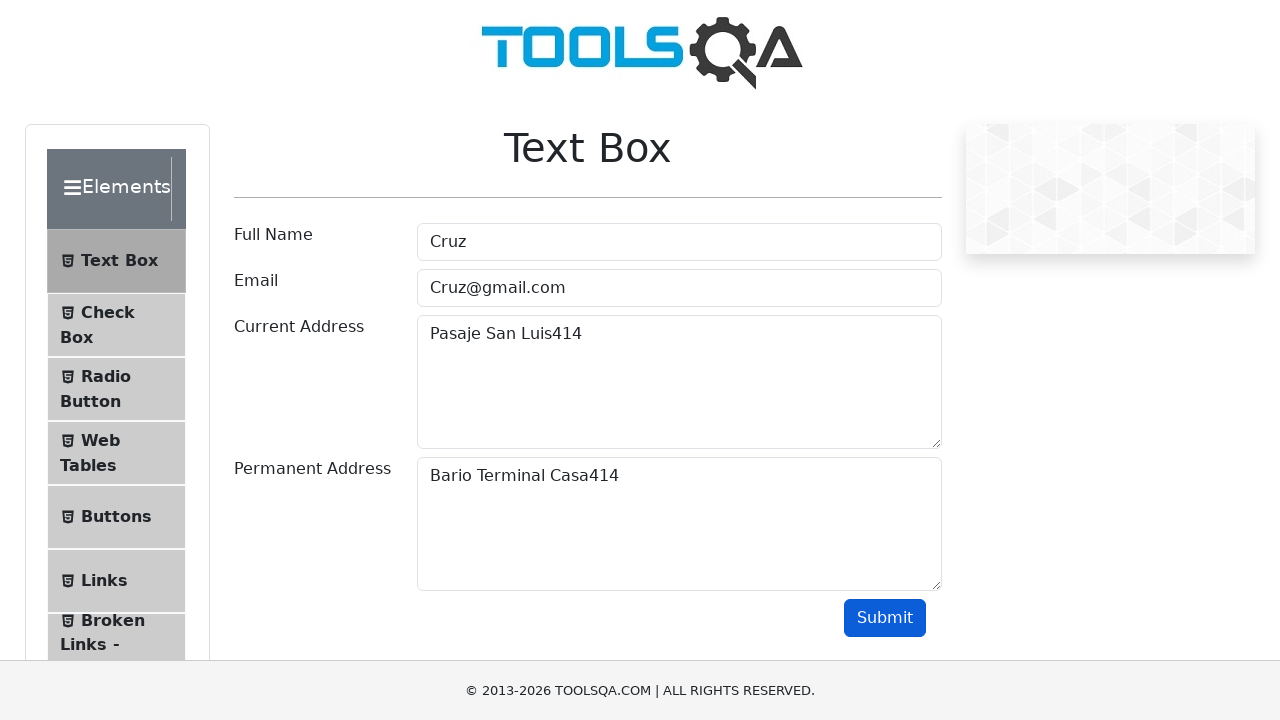

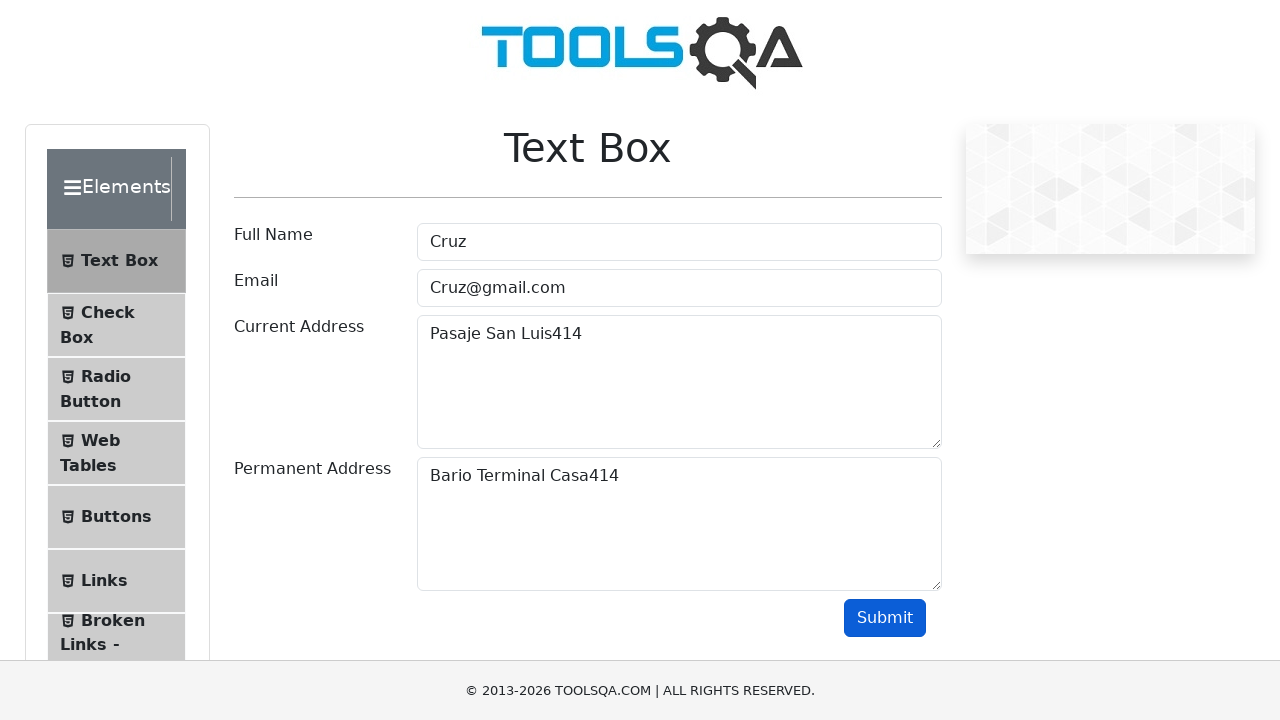